Navigates to the test automation practice blog and captures a full page screenshot

Starting URL: https://testautomationpractice.blogspot.com/

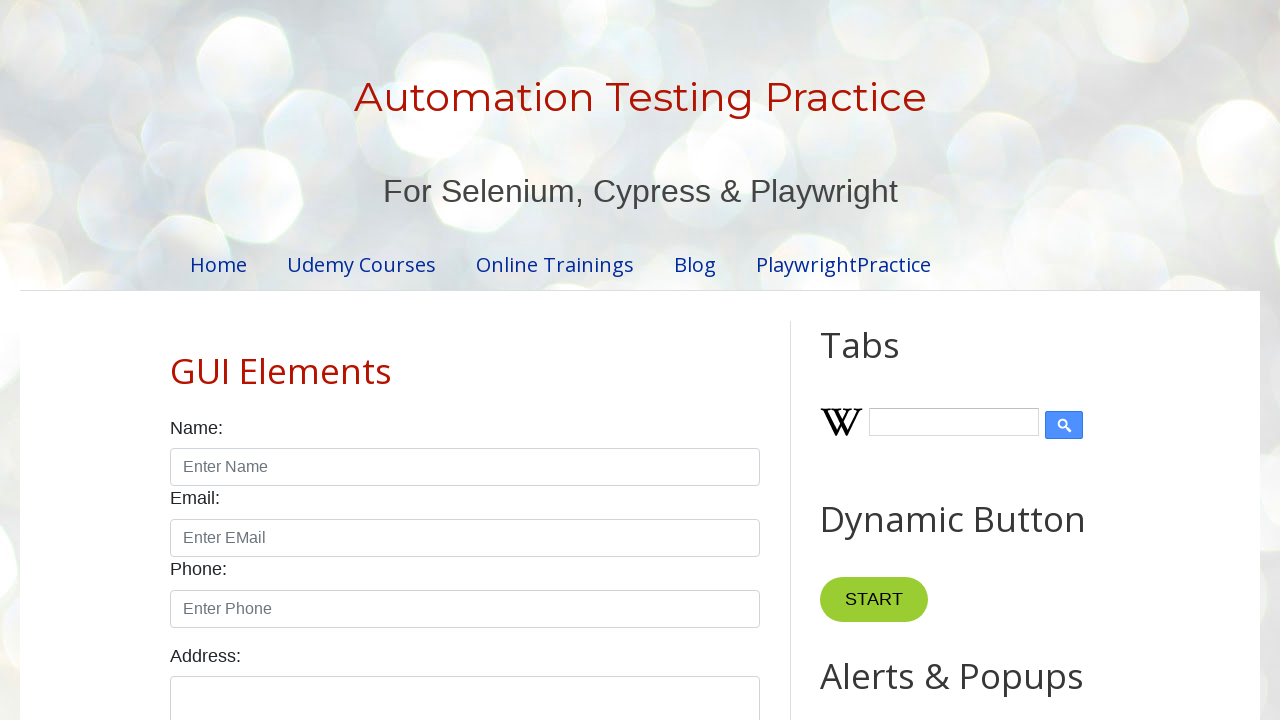

Navigated to test automation practice blog
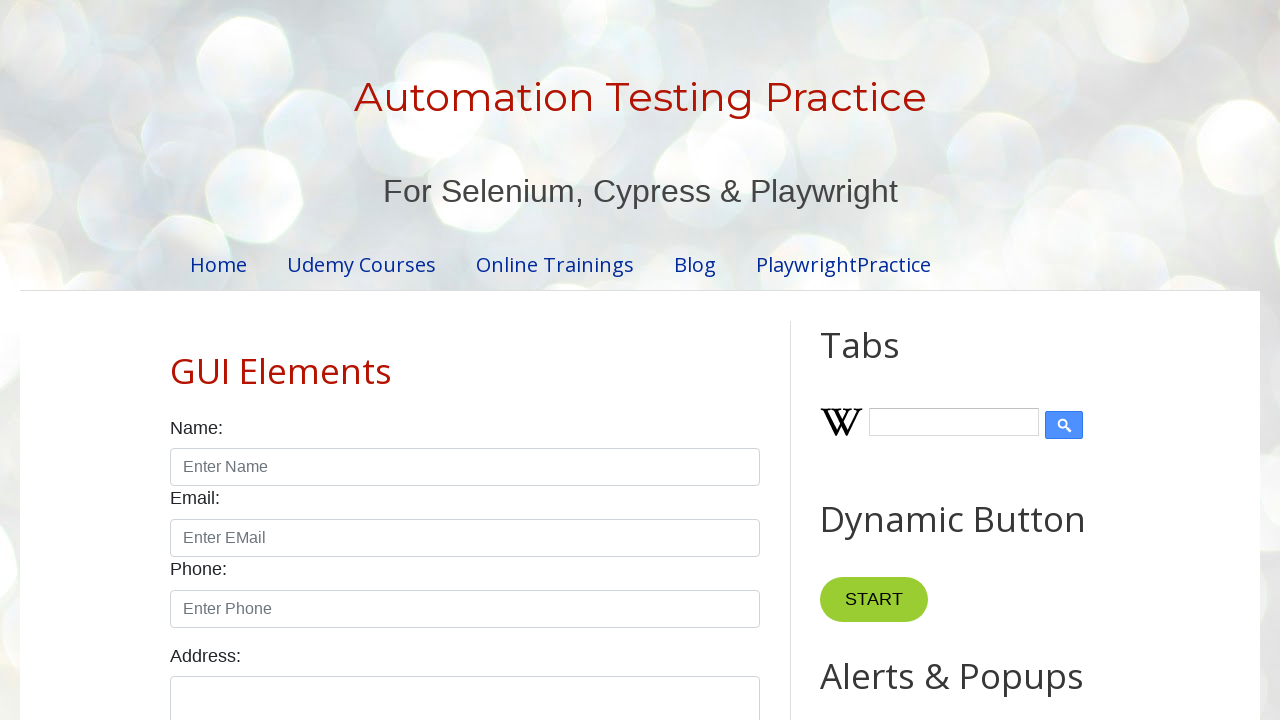

Captured full page screenshot of test automation practice blog
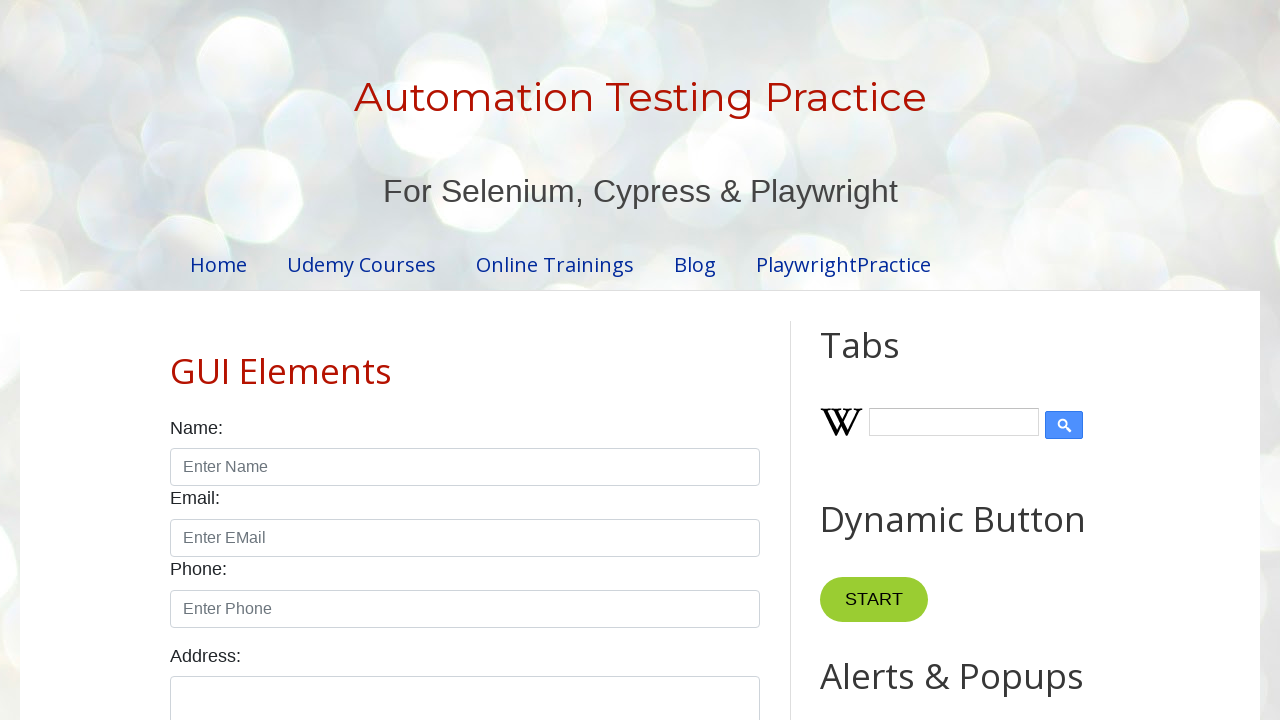

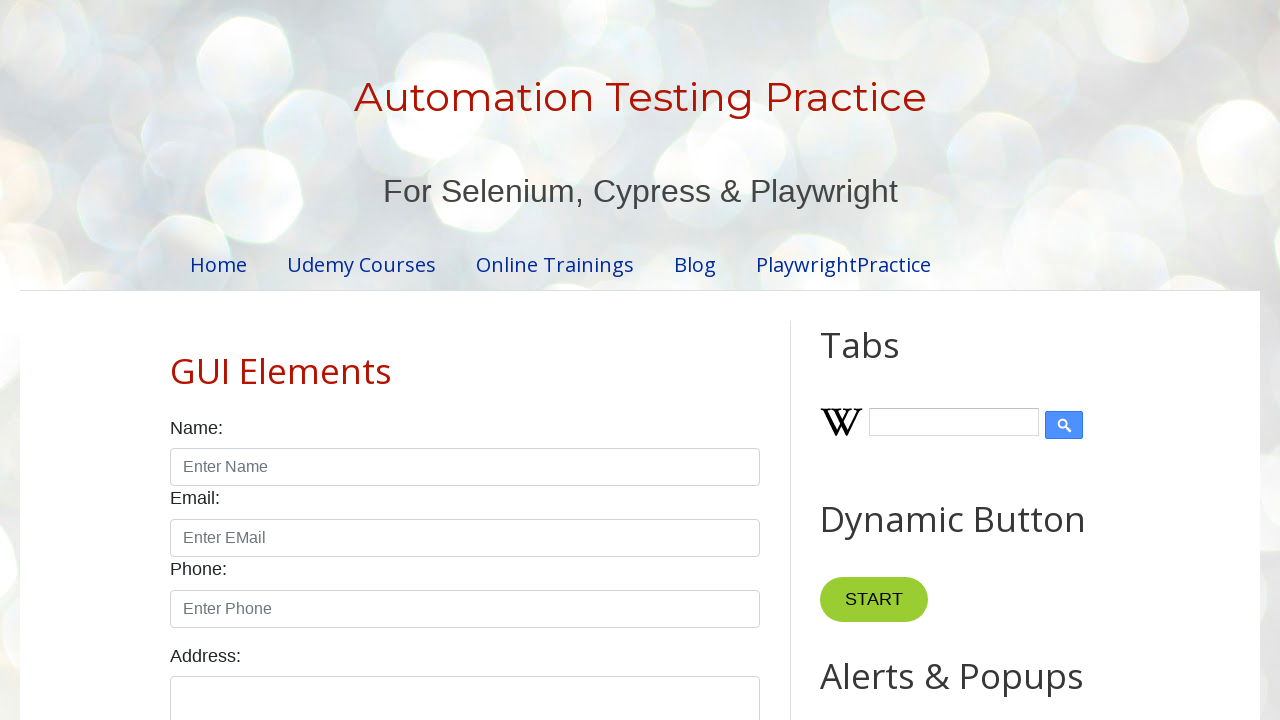